Solves a mathematical captcha by extracting a value from the page, calculating a mathematical function, and submitting the answer along with checkbox selections

Starting URL: http://suninjuly.github.io/math.html

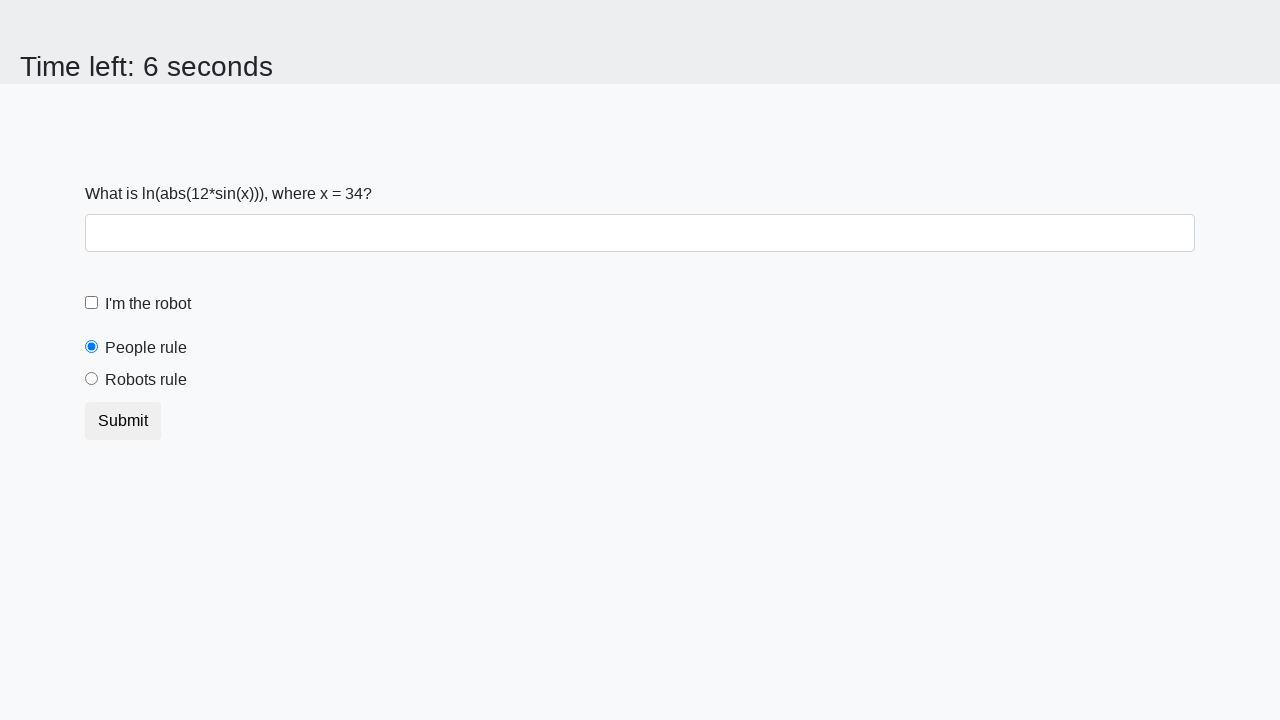

Located the input value element
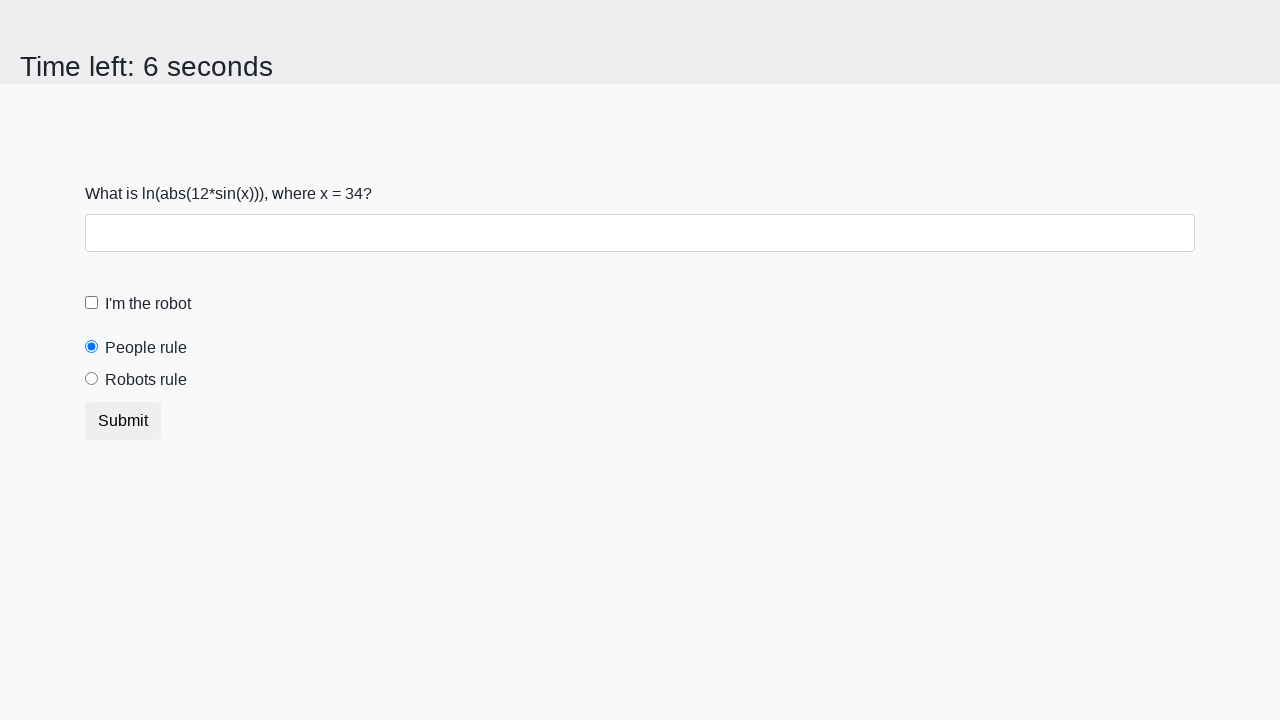

Extracted mathematical value from page element
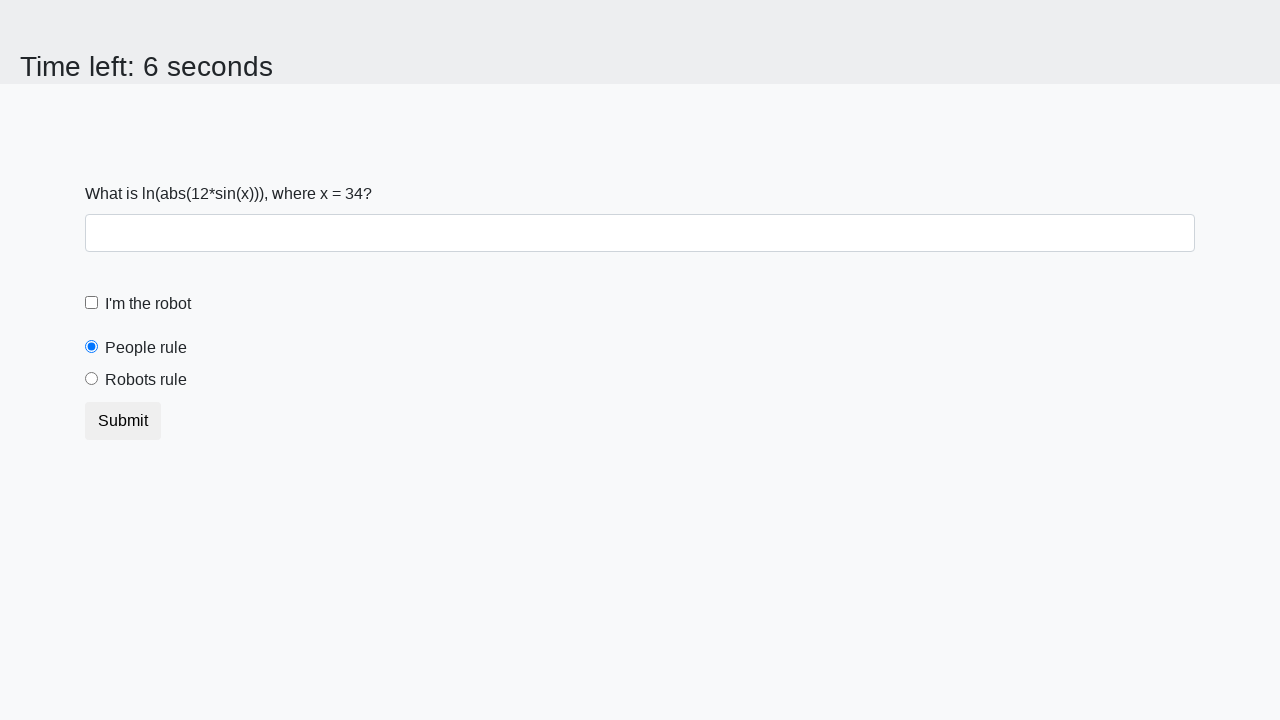

Calculated mathematical function result
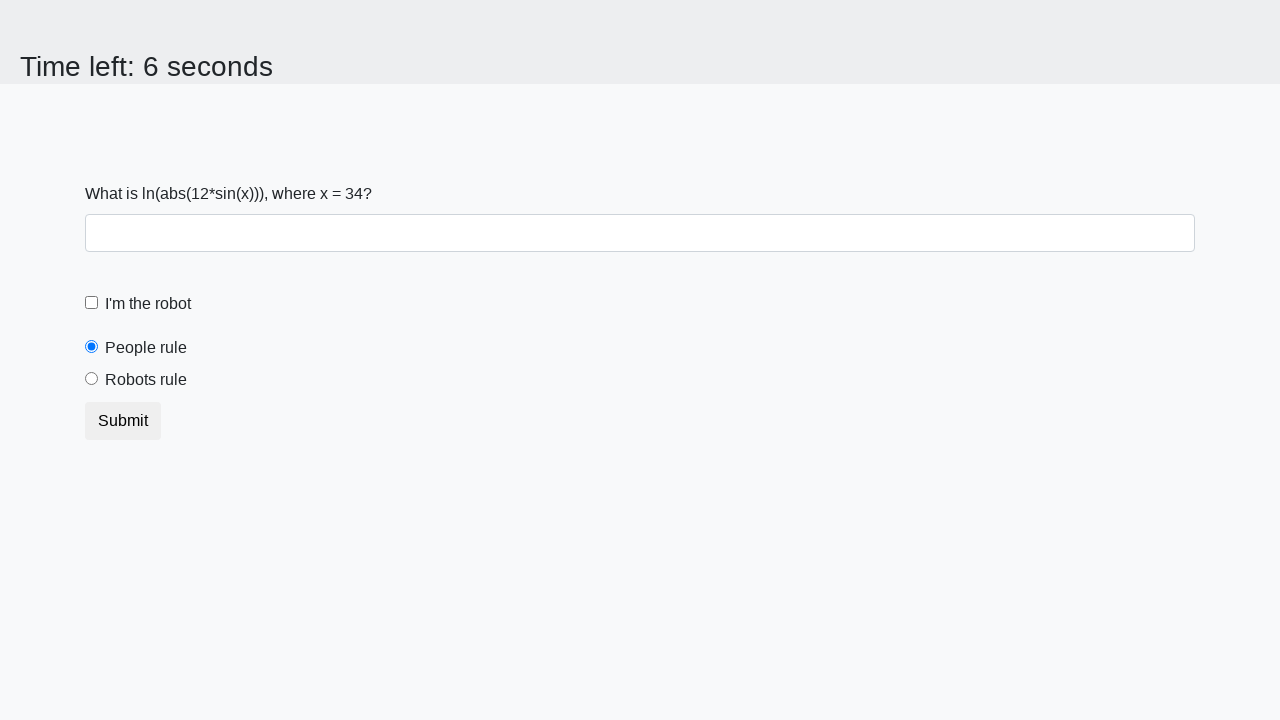

Filled answer field with calculated result on #answer
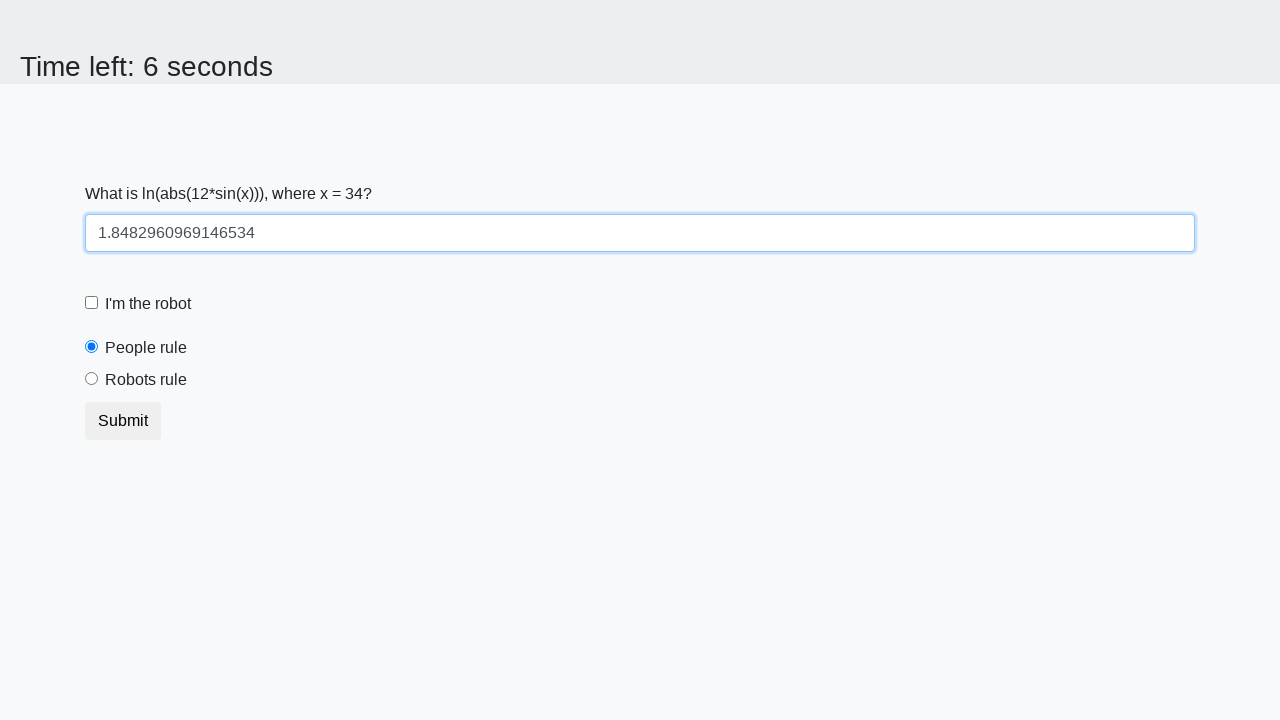

Clicked the first checkbox at (148, 304) on xpath=/html/body/div/form/div[2]/label
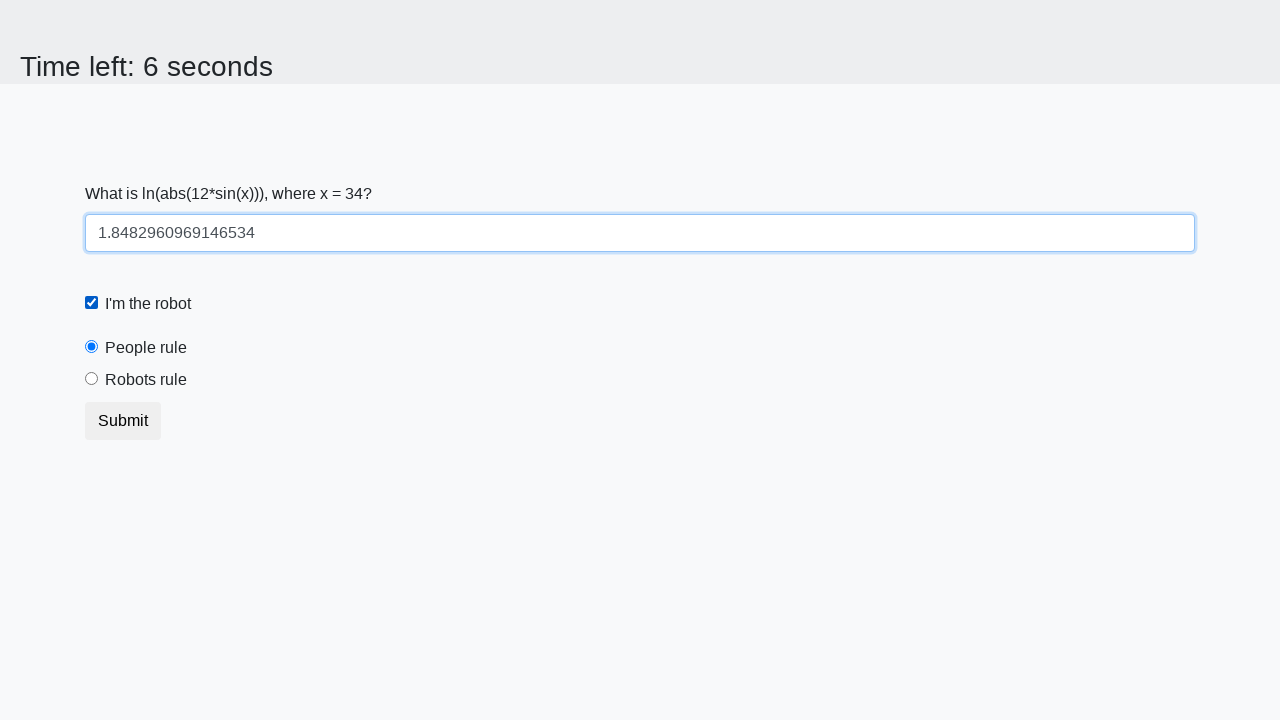

Clicked the second checkbox (robots rule) at (146, 380) on xpath=/html/body/div/form/div[4]/label
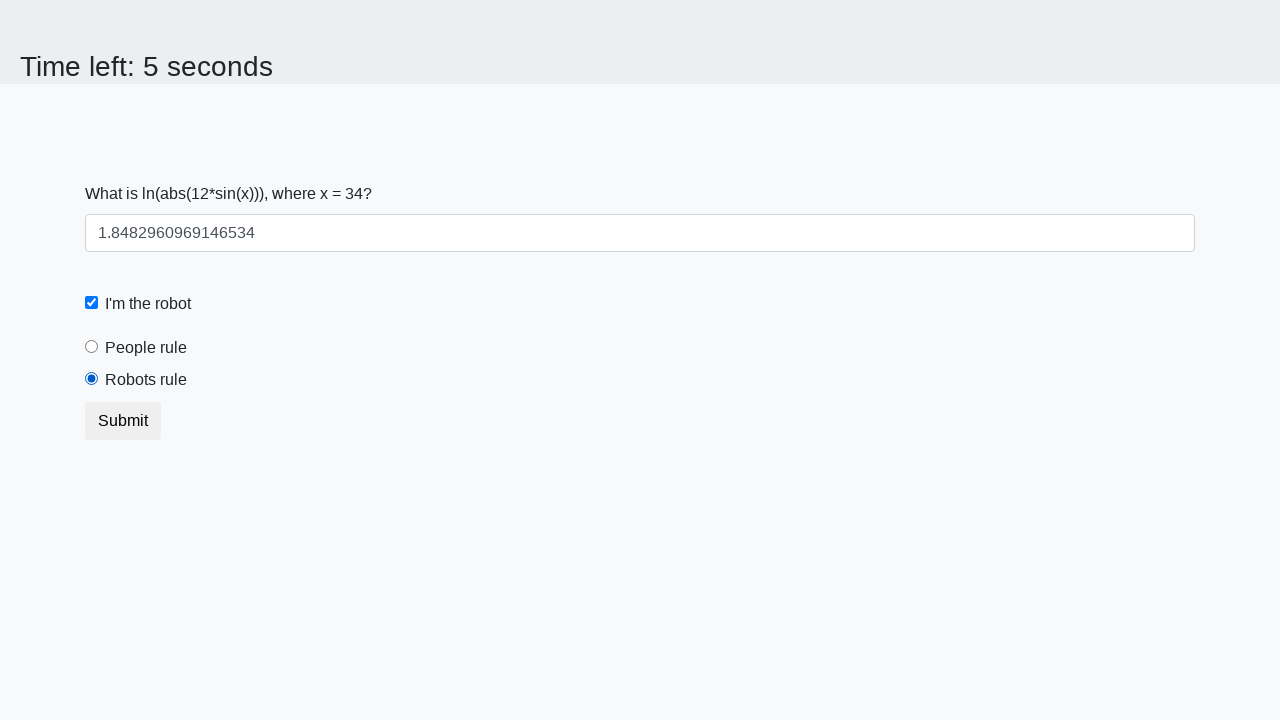

Submitted the form with captcha answer and checkbox selections at (123, 421) on xpath=/html/body/div/form/button
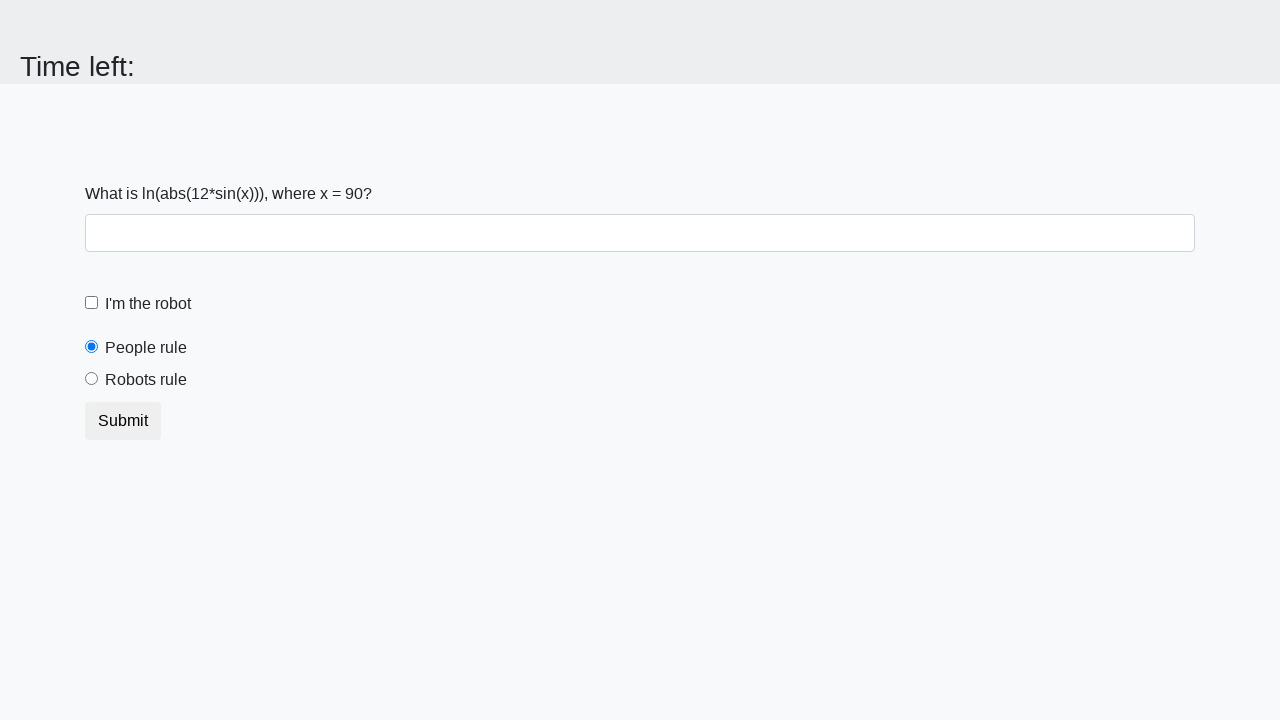

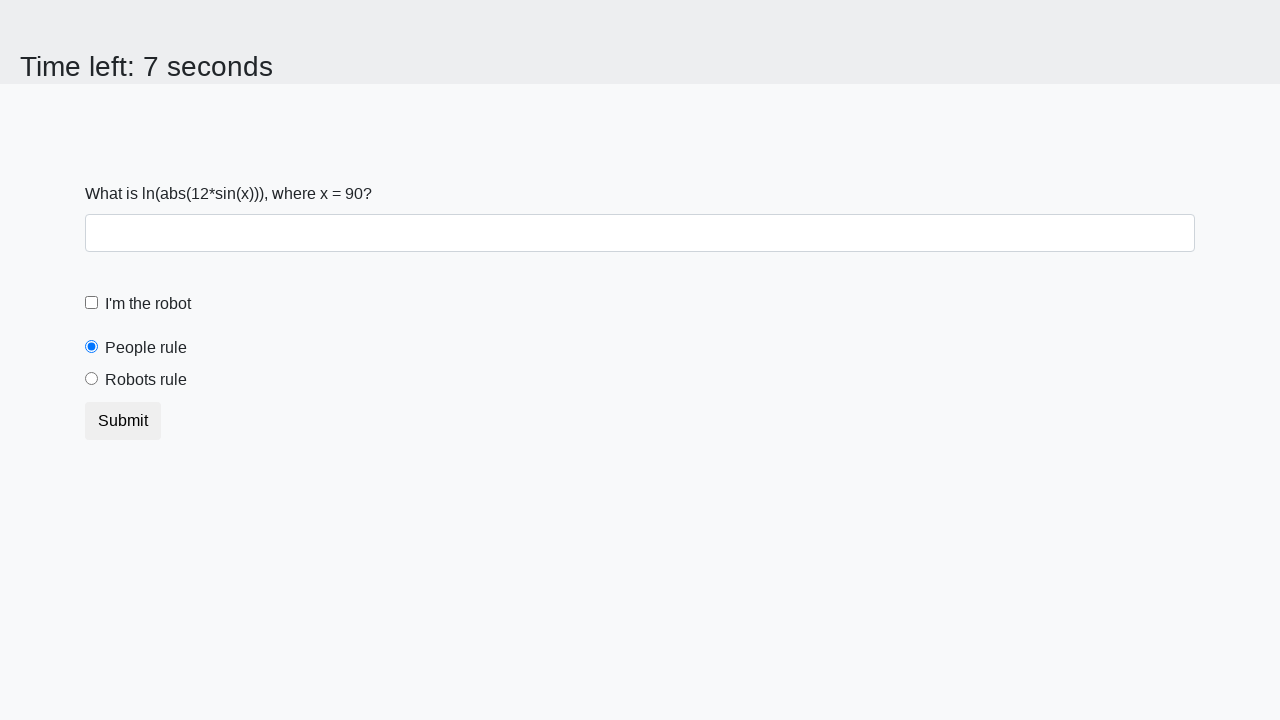